Tests iframe form submission by filling first and last name fields inside an iframe, submitting the form, and validating the result message

Starting URL: https://techglobal-training.com/frontend

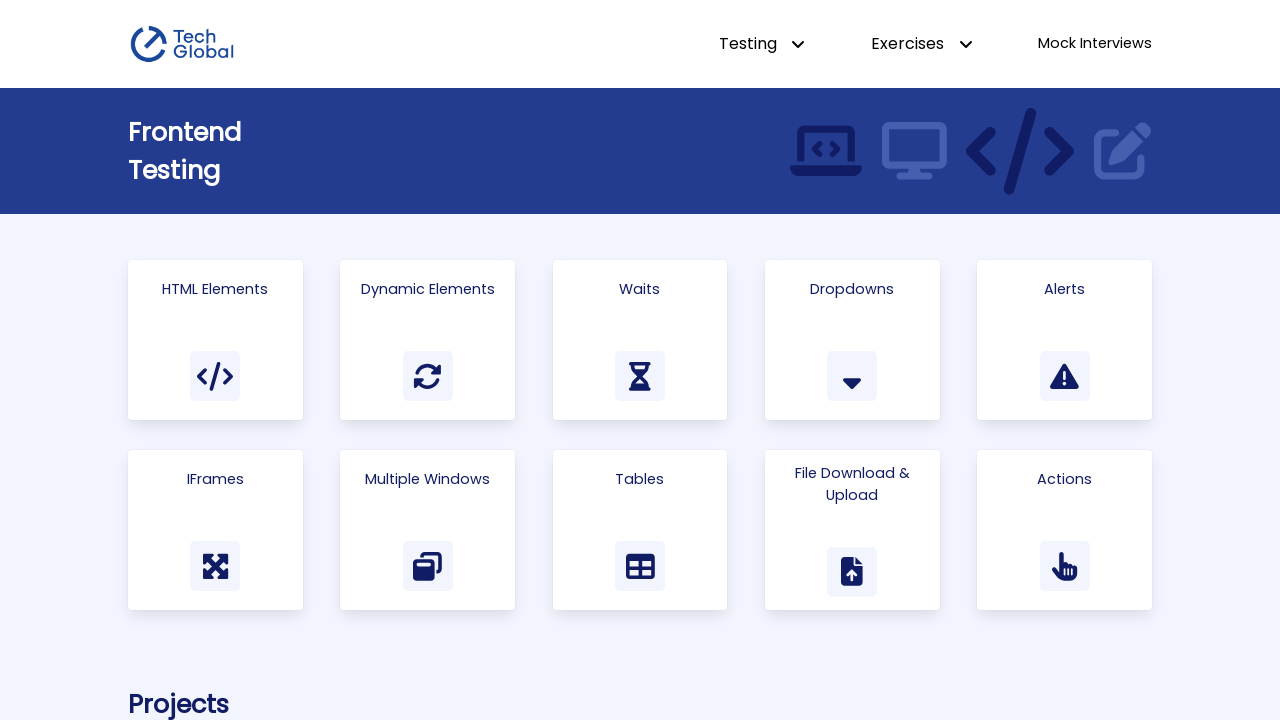

Clicked on the IFrames card/link at (215, 479) on text=IFrames
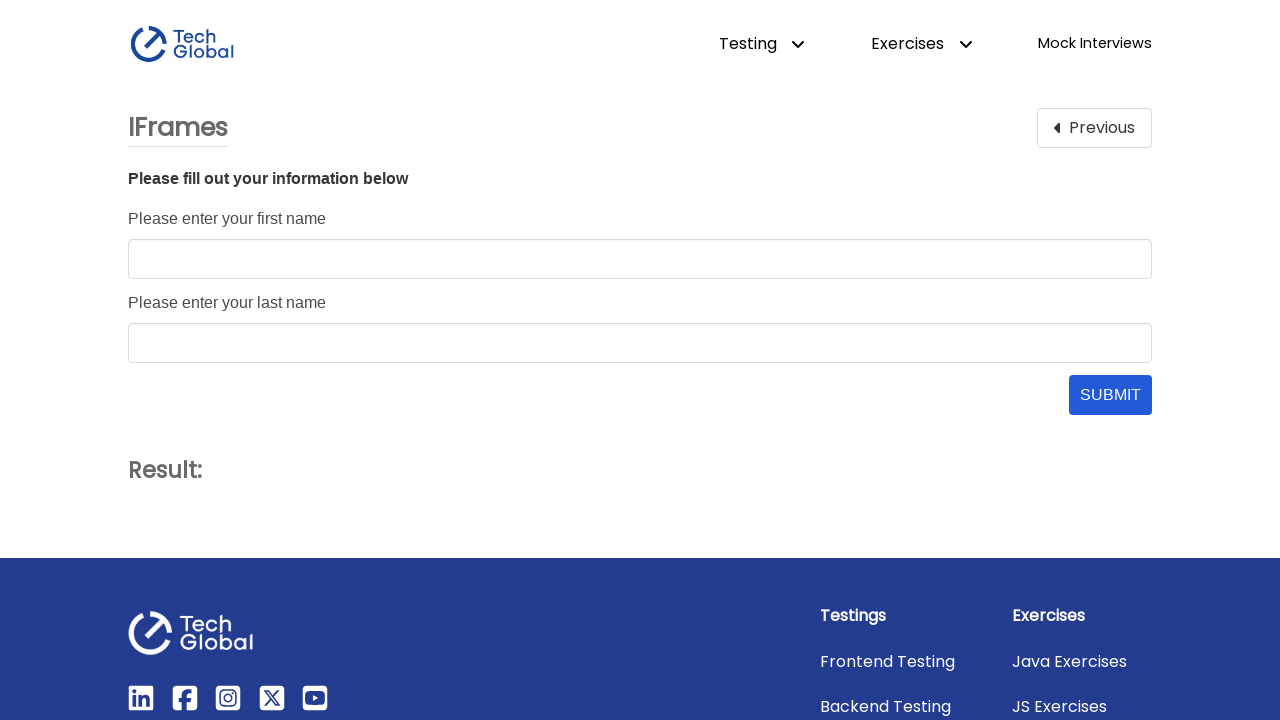

Located iframe with id 'form_frame'
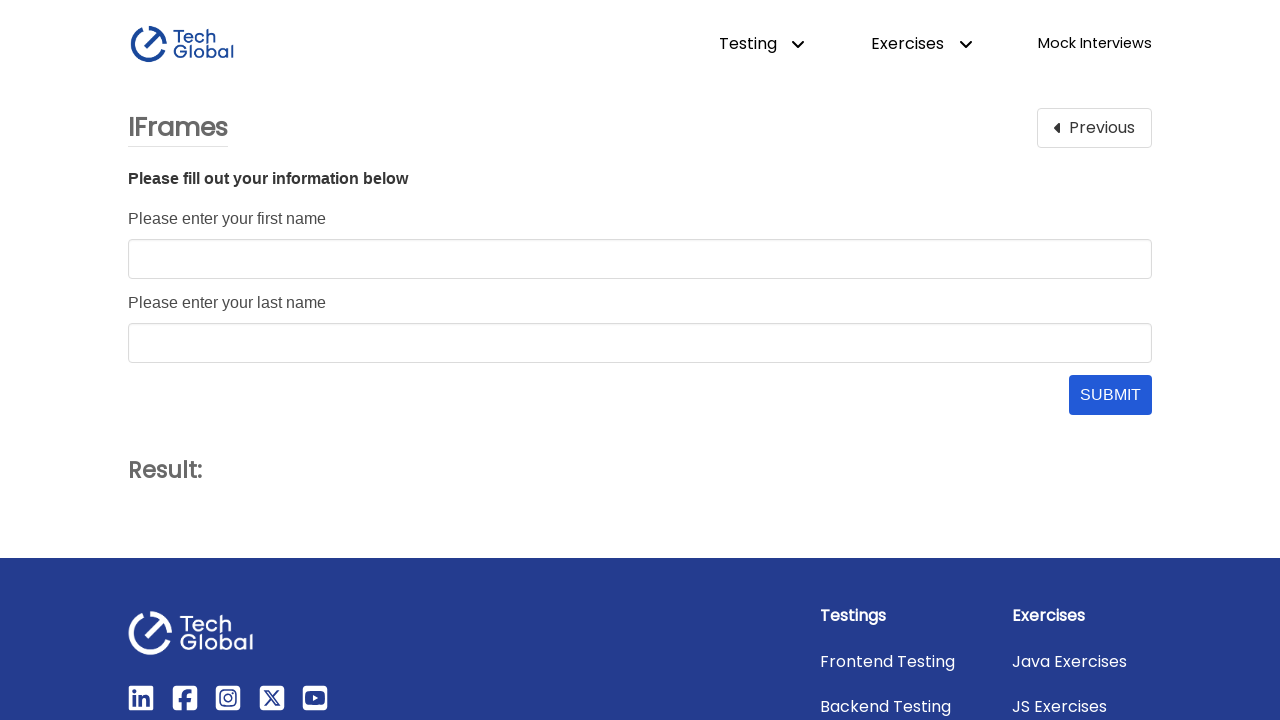

Last name input field became visible in iframe
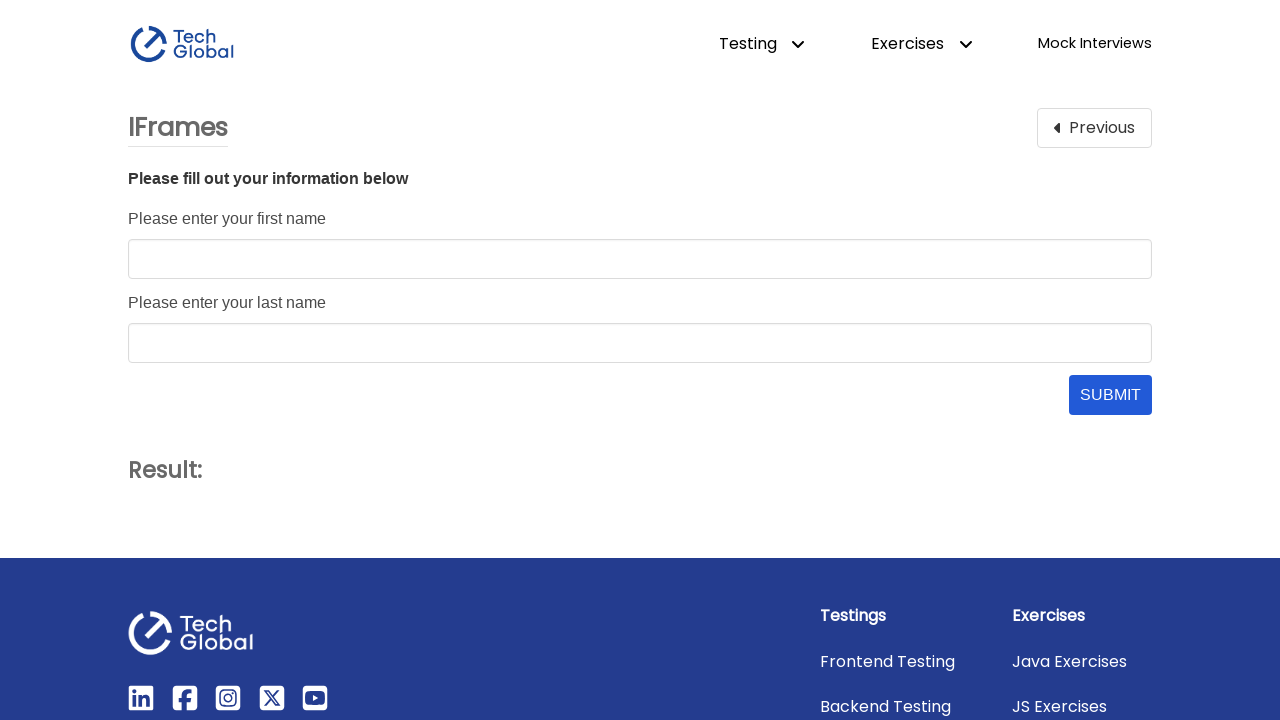

Filled first name field with 'John' on #form_frame >> internal:control=enter-frame >> #first_name
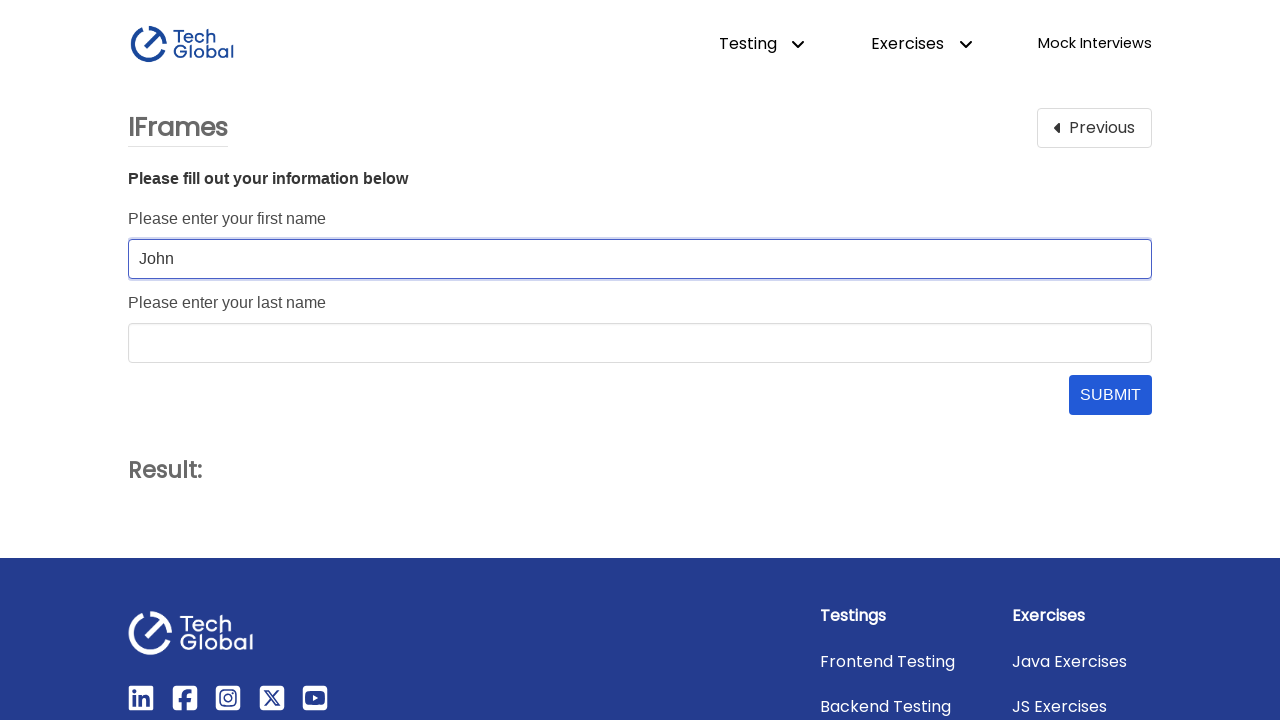

Filled last name field with 'Doe' on #form_frame >> internal:control=enter-frame >> #last_name
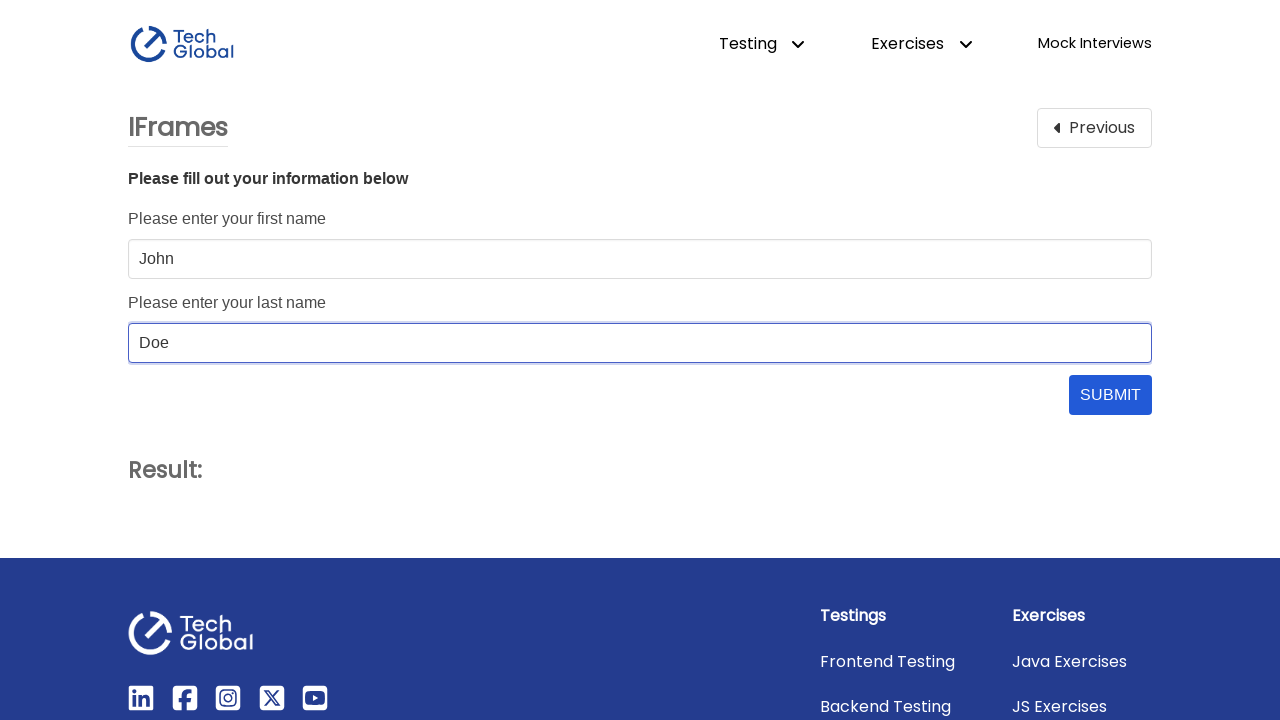

Clicked submit button in iframe at (1110, 395) on #form_frame >> internal:control=enter-frame >> #submit
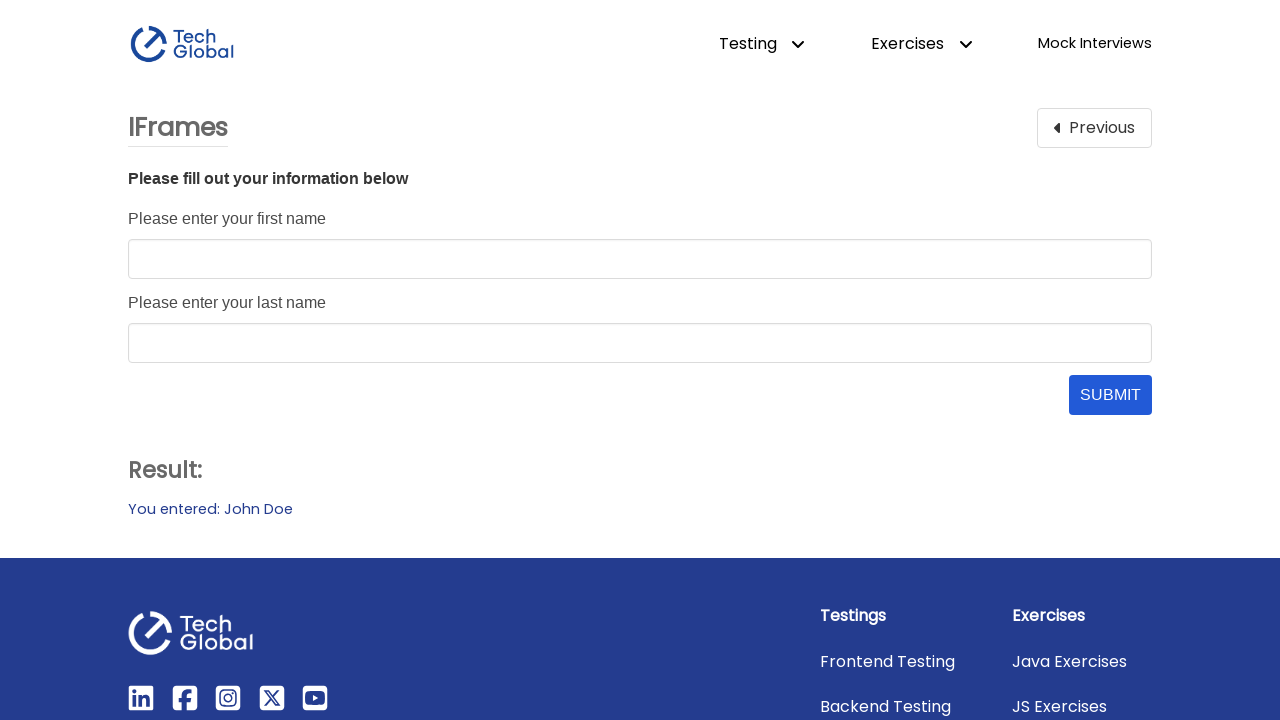

Validated result message displays 'You entered: John Doe'
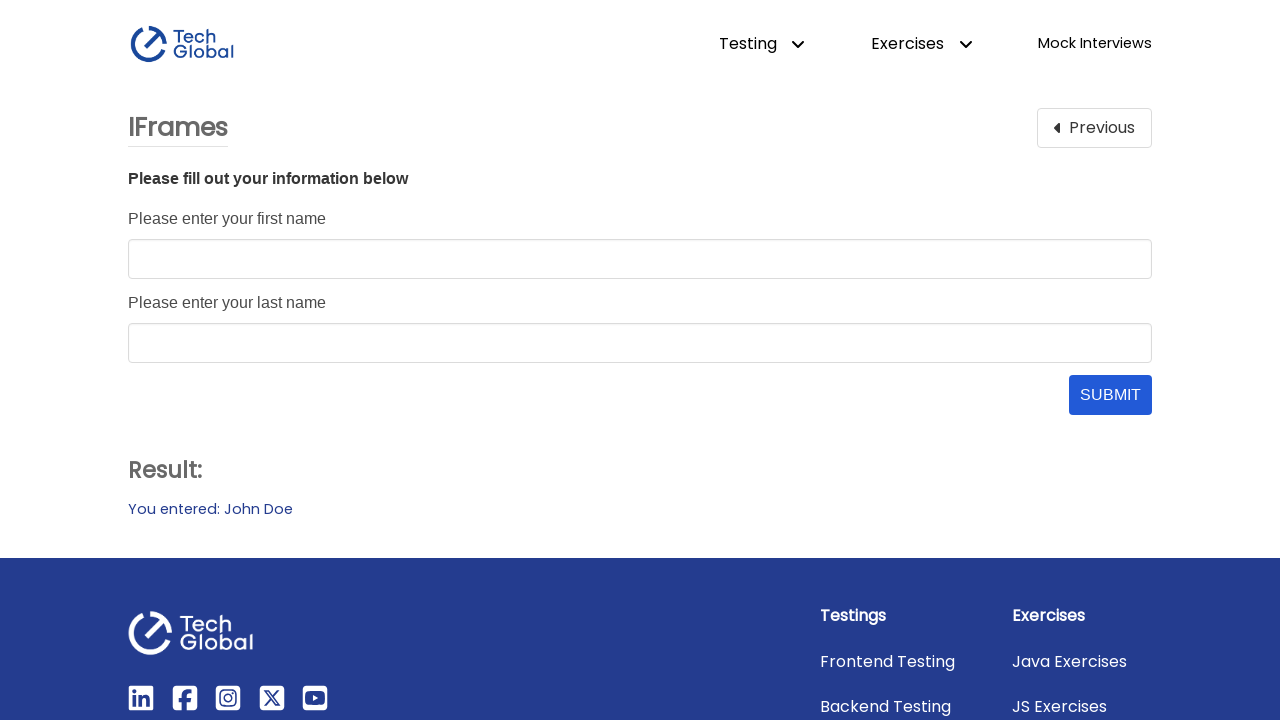

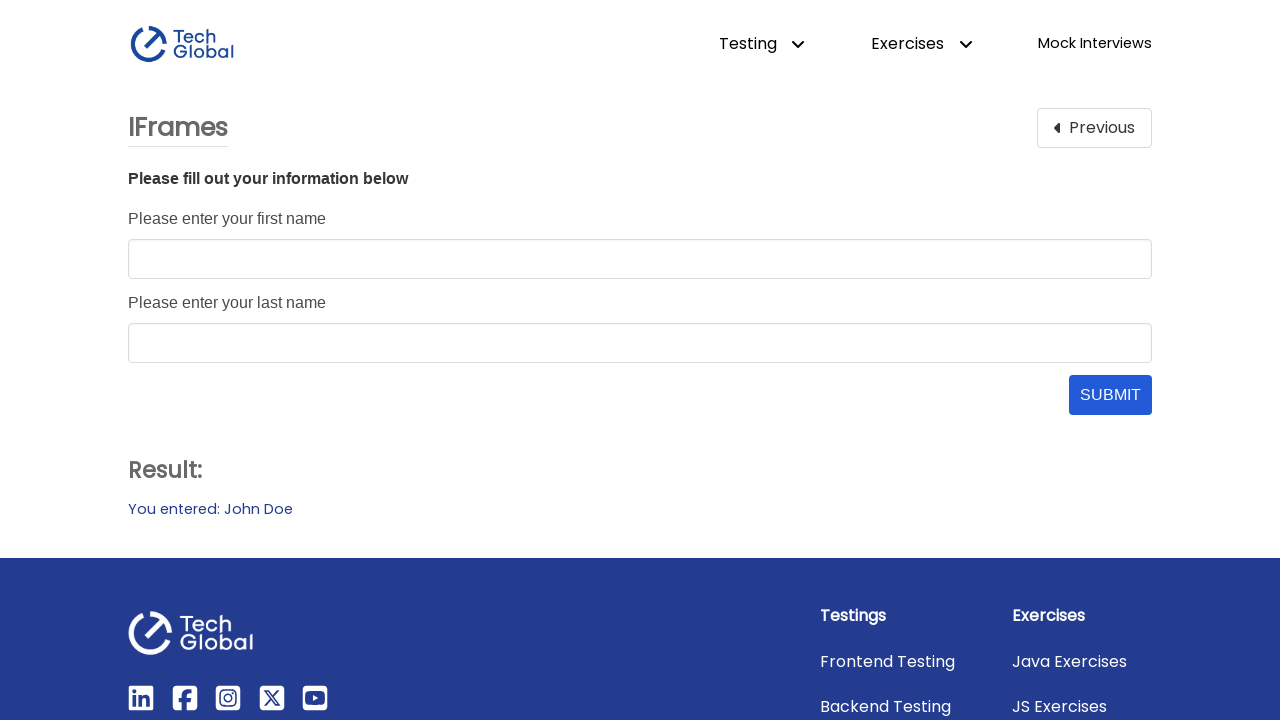